Tests the documentation site by verifying the homepage loads with correct title, checking navigation visibility, and navigating to API and testing documentation pages.

Starting URL: https://tjsingleton.github.io/bulletbuzz/

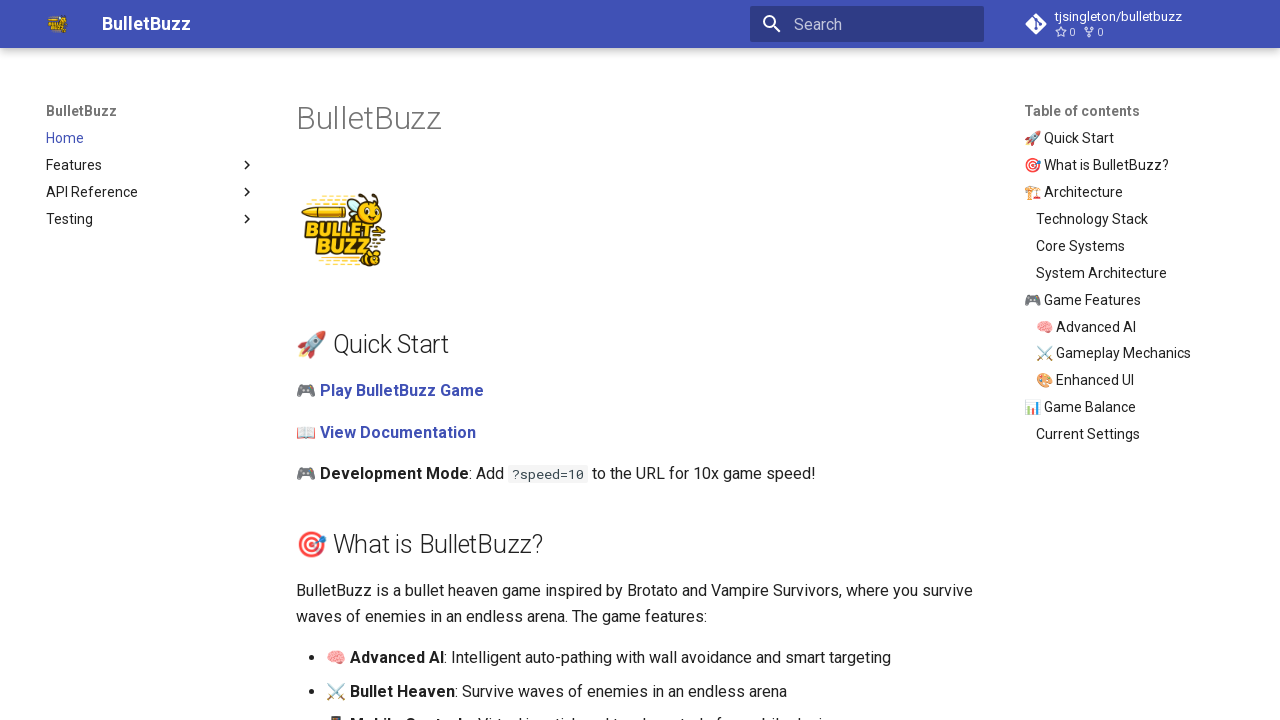

Waited for homepage to load
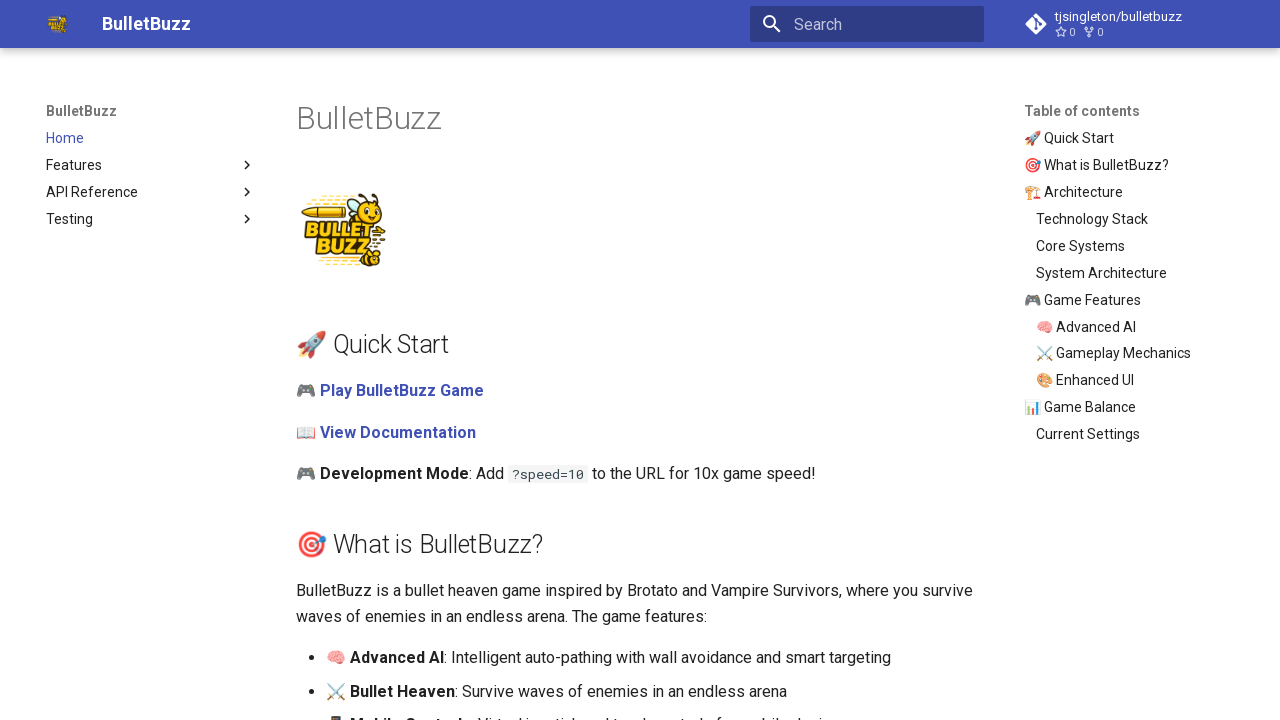

Retrieved homepage title from h1 element
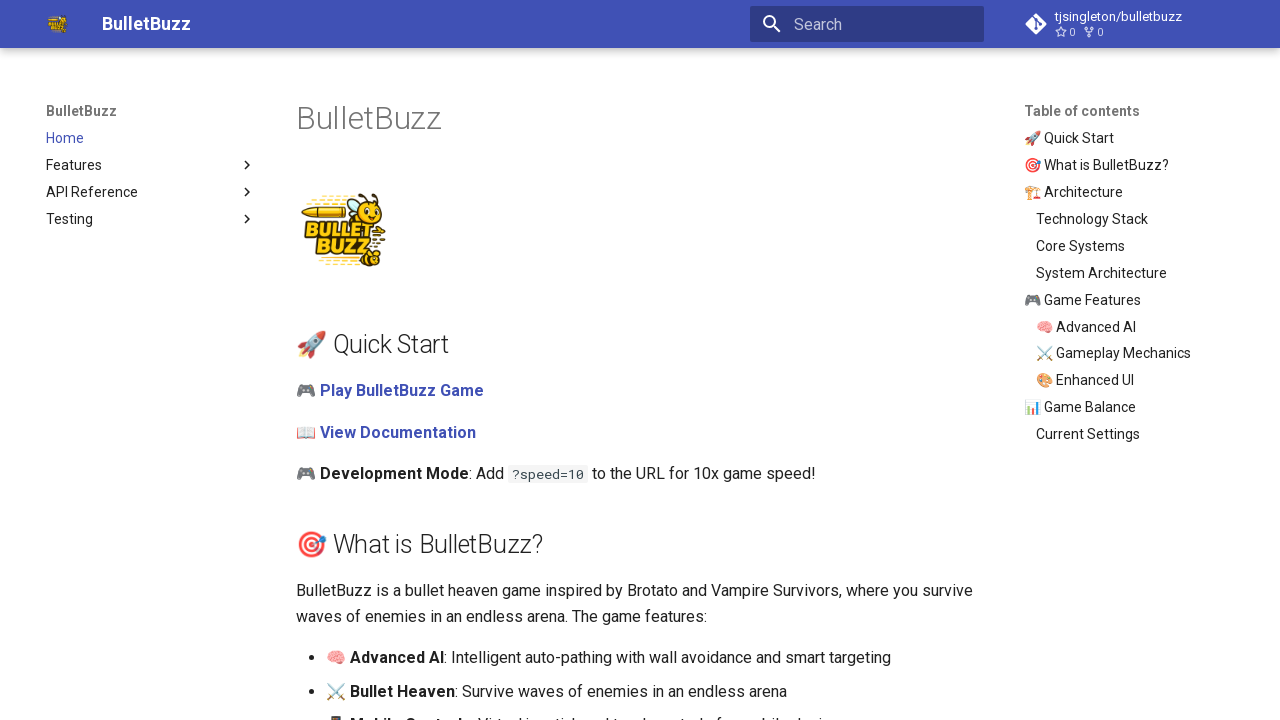

Asserted that 'BulletBuzz' is in the homepage title
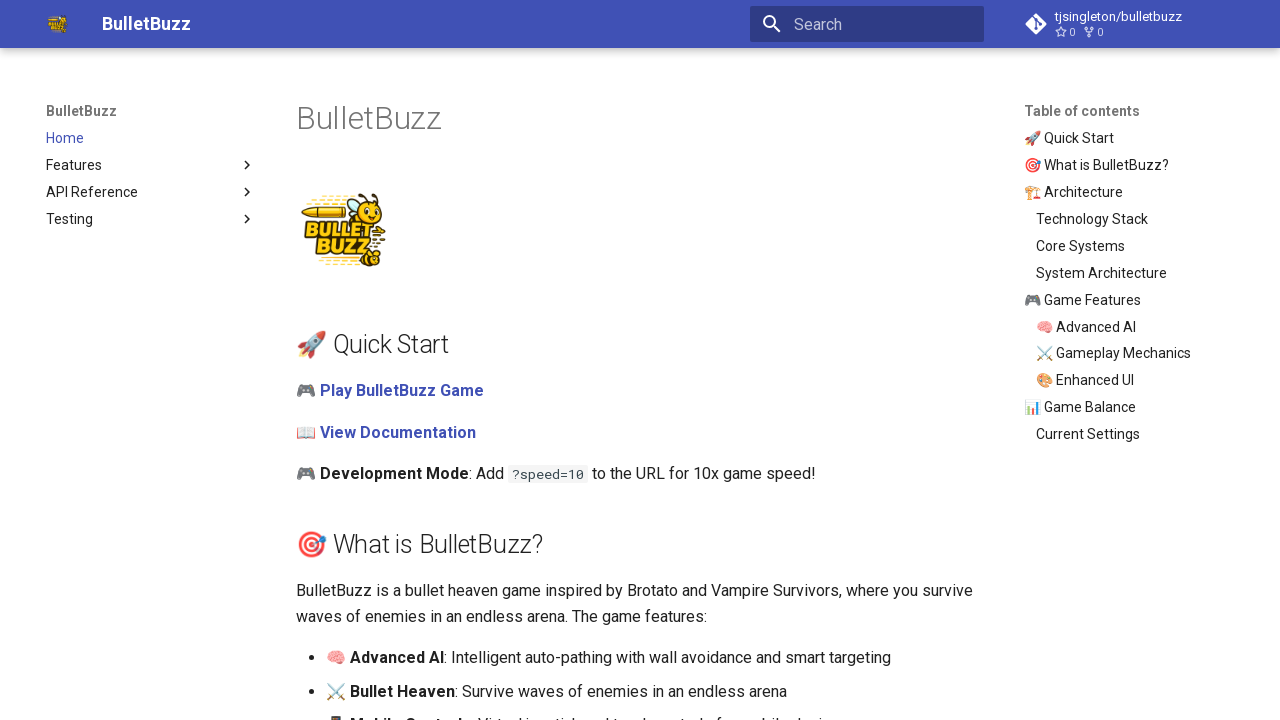

Checked if navigation element is visible
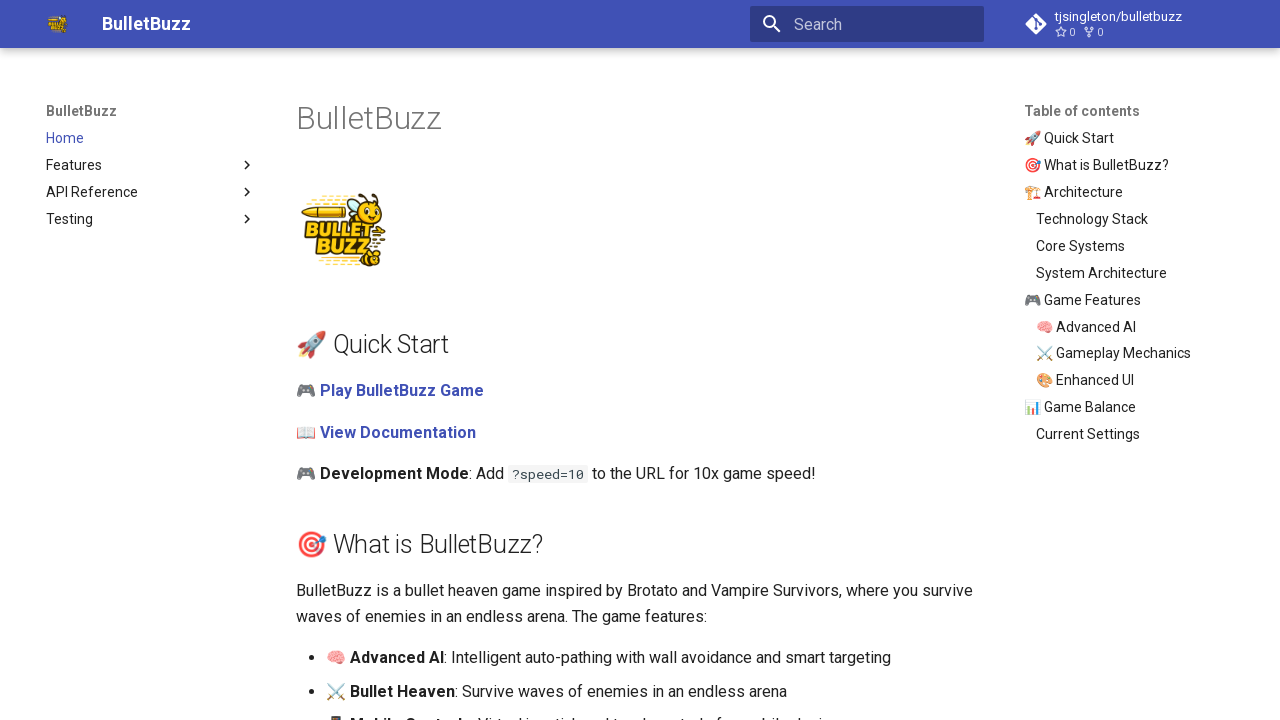

Navigated to API documentation page
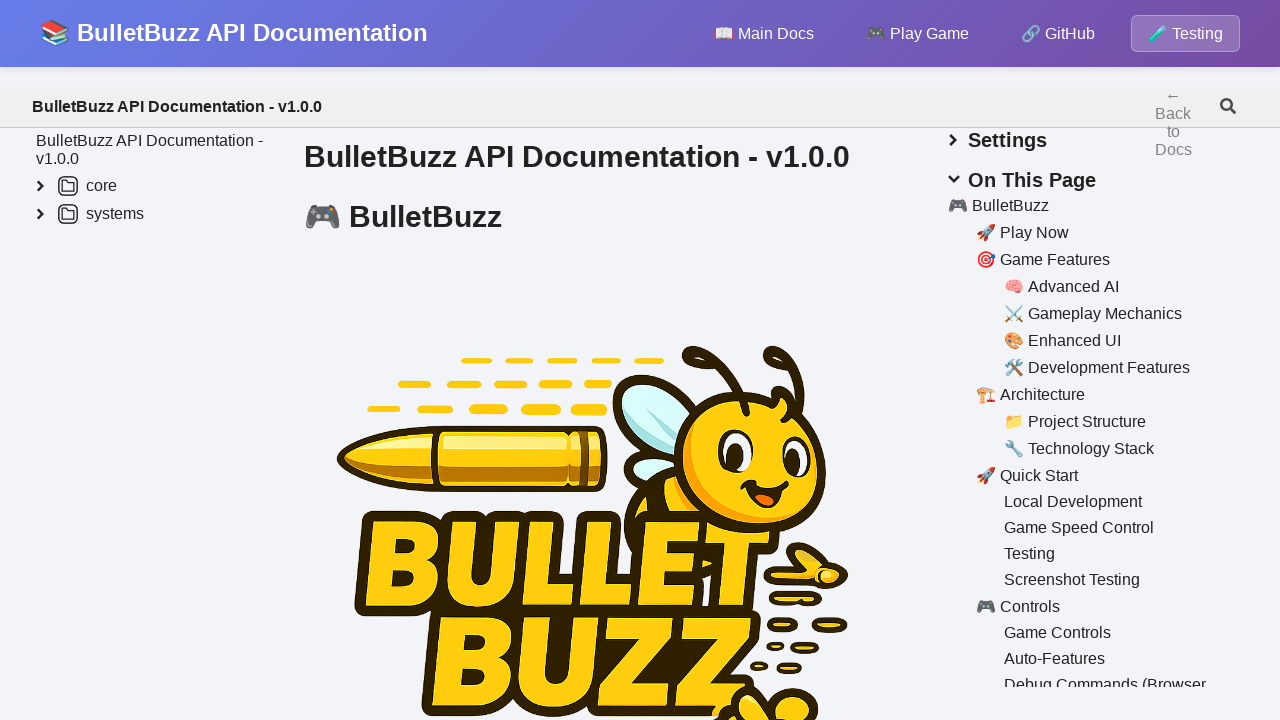

Waited for API documentation page to load
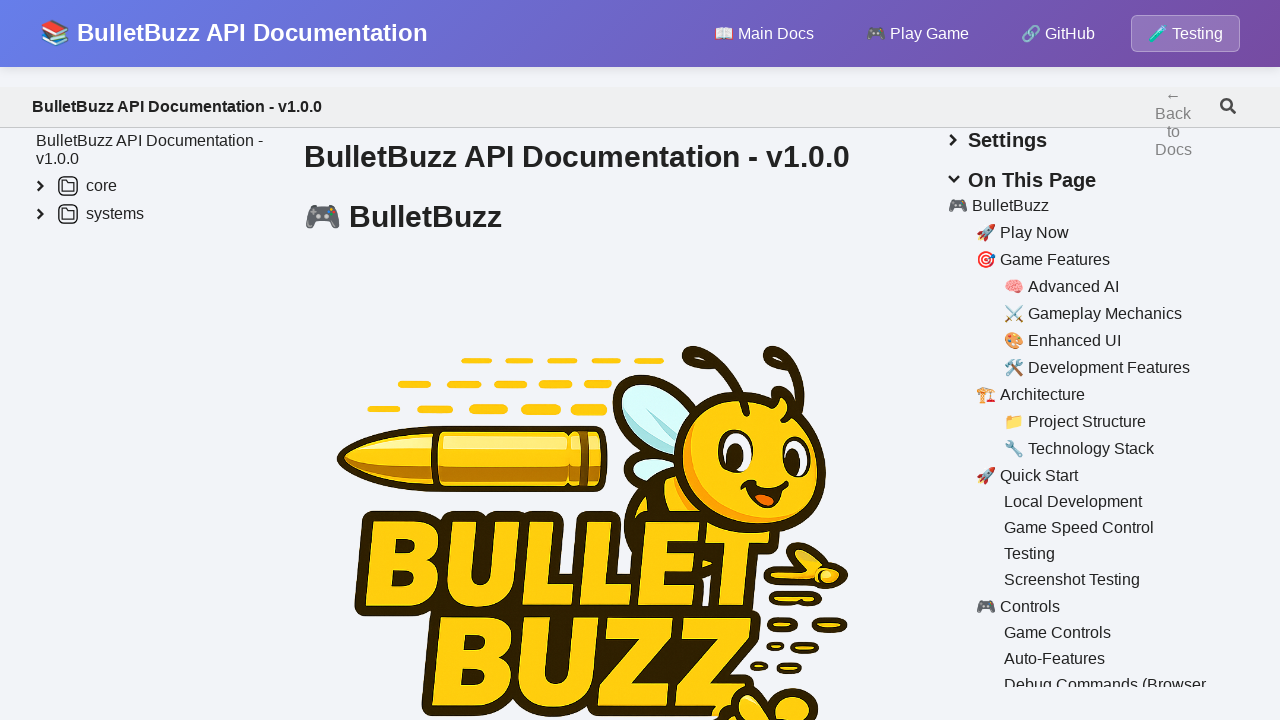

Retrieved API documentation title from h1 or h2 element
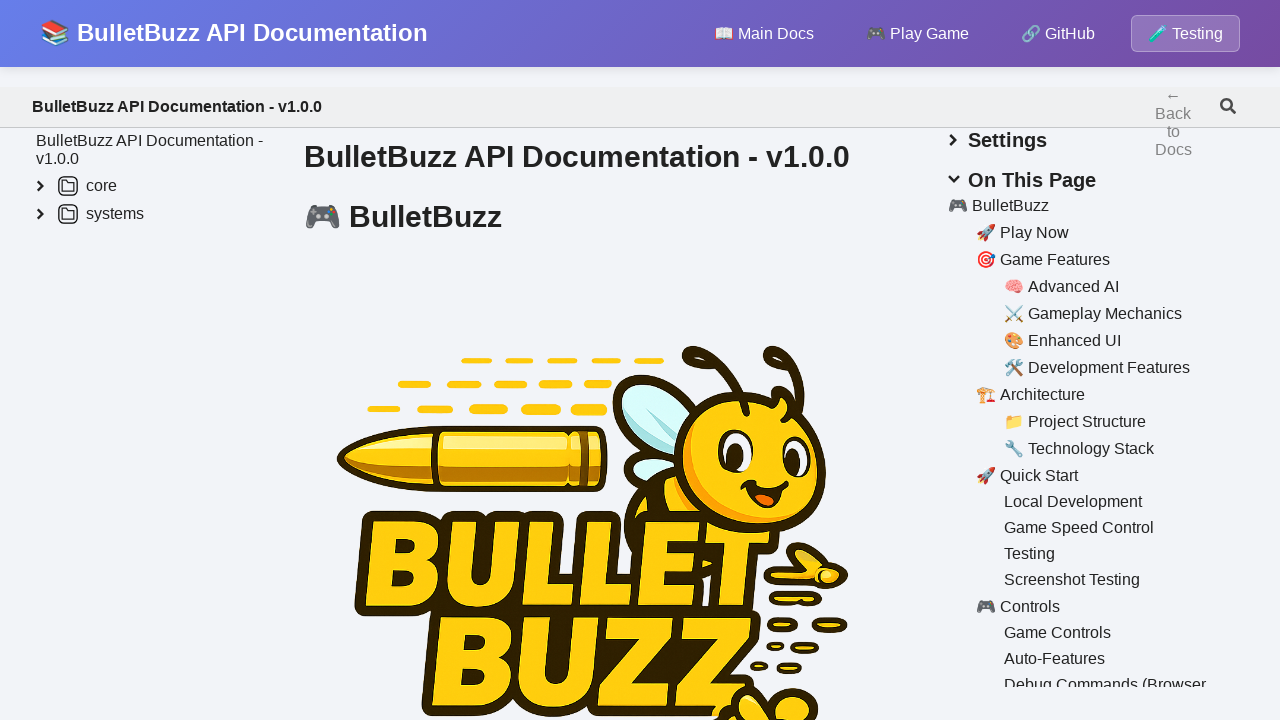

Navigated to unit testing documentation page
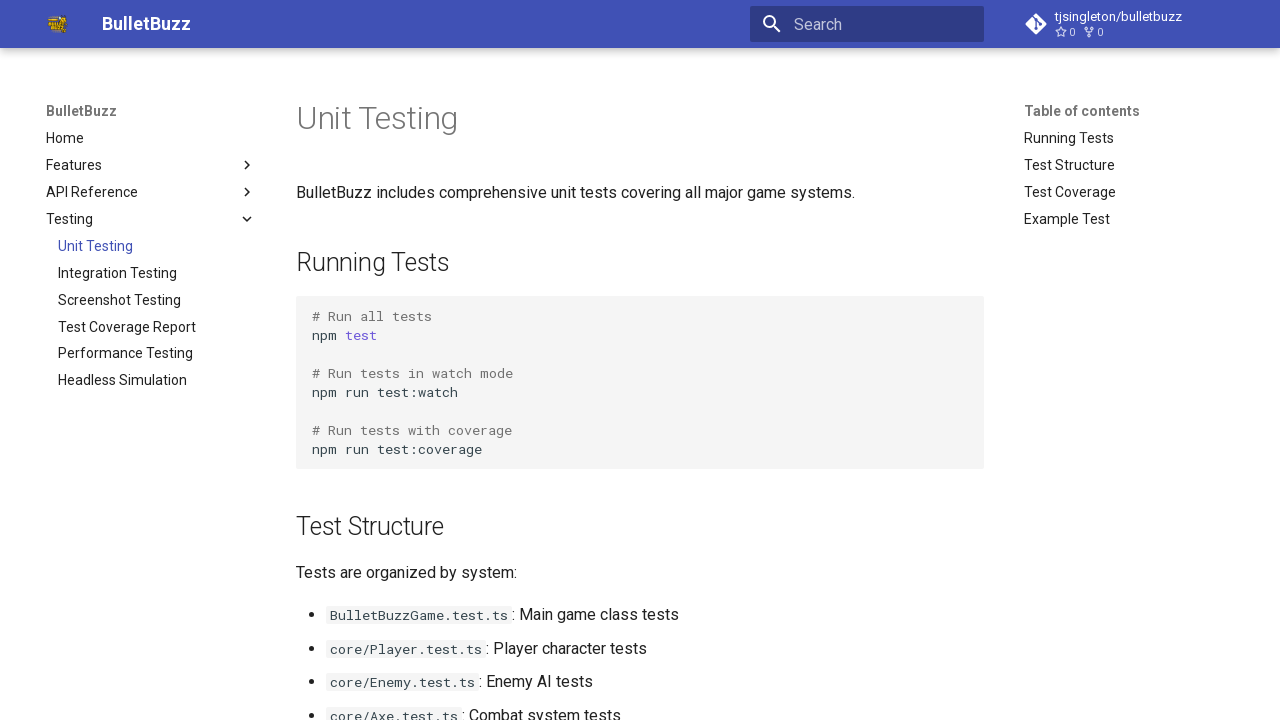

Waited for unit testing documentation page to load
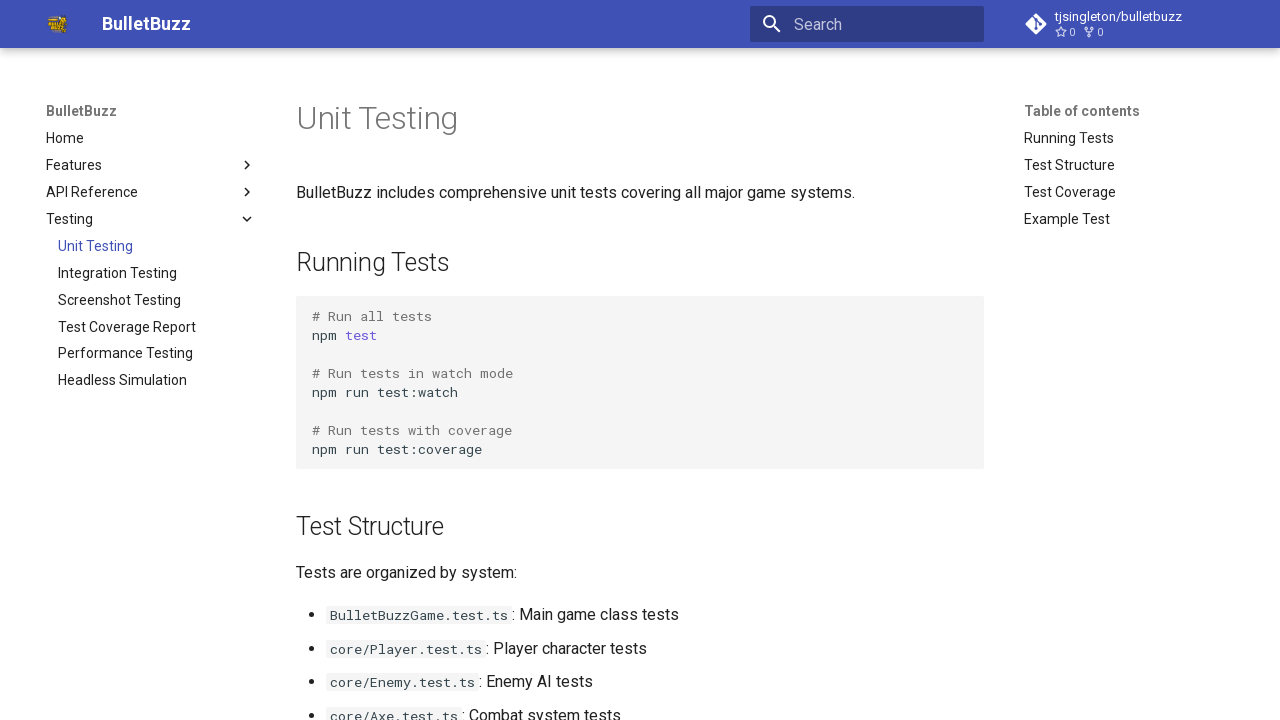

Retrieved testing documentation title from h1 or h2 element
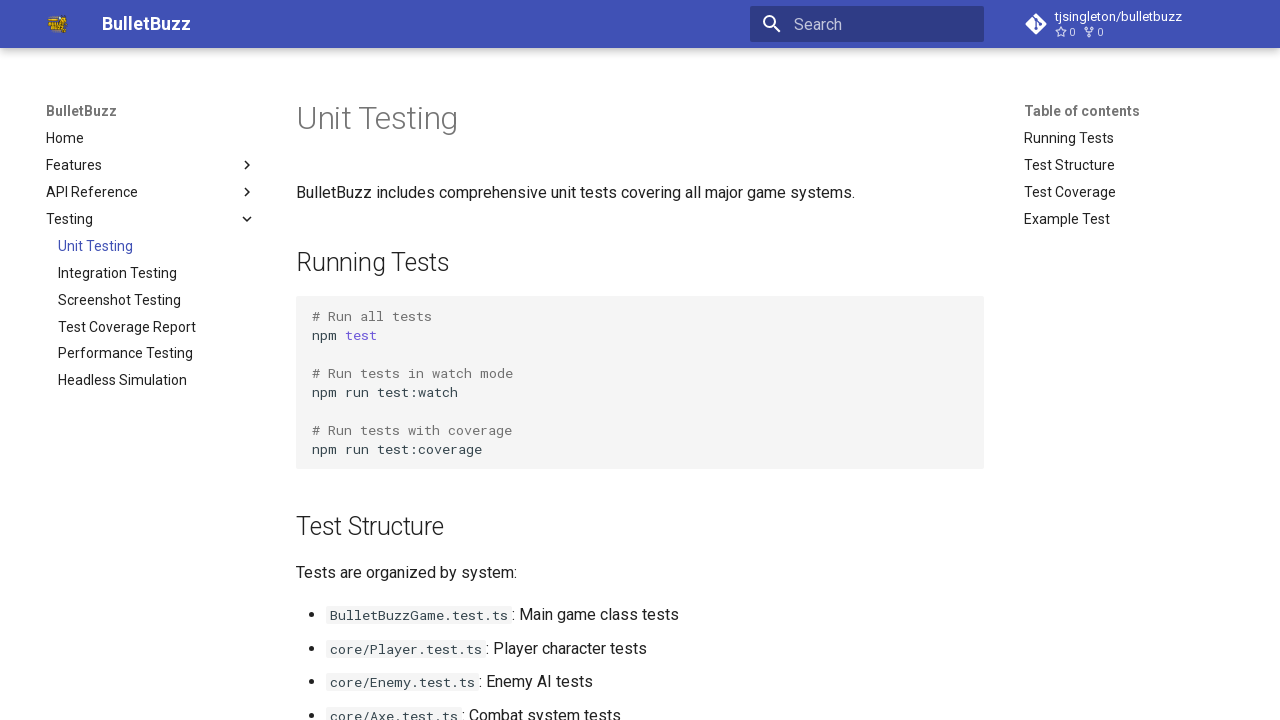

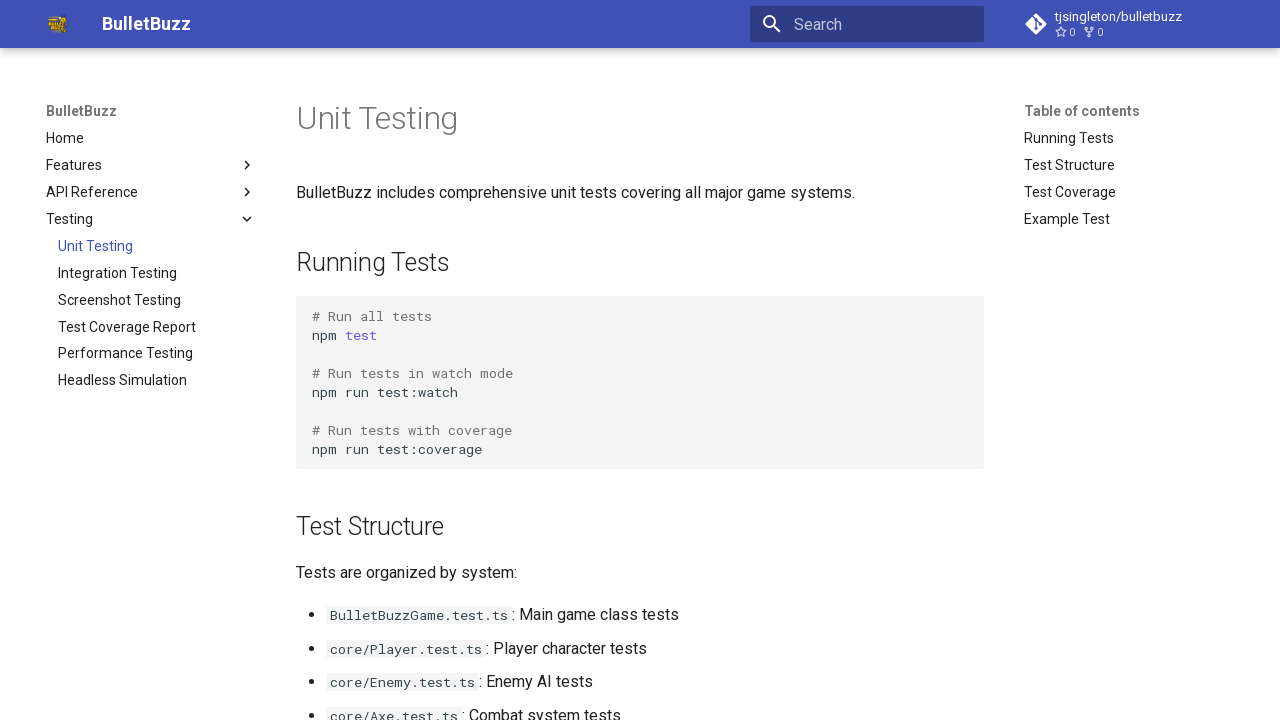